Tests the complete flight booking flow on BlazeDemo: selecting origin and destination cities, finding flights, selecting a flight, filling payment information, and completing the purchase.

Starting URL: https://www.blazedemo.com/

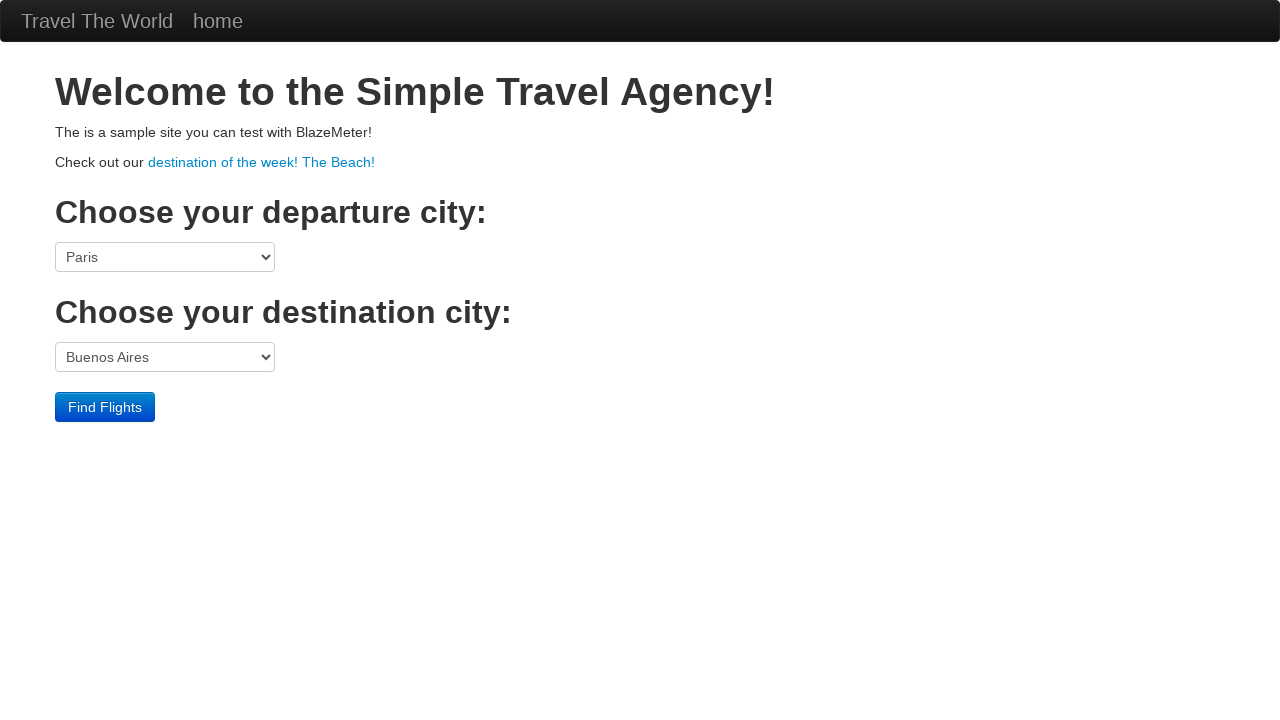

Selected origin city 'São Paolo' from dropdown on select[name='fromPort']
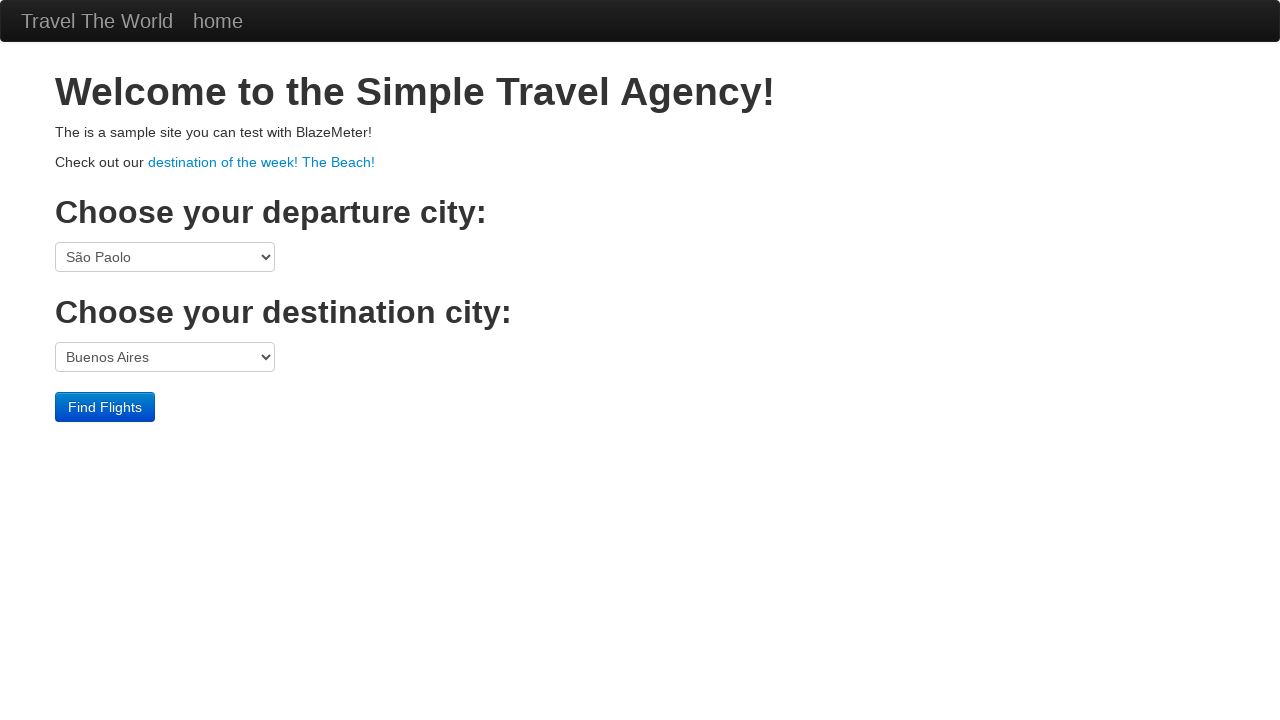

Selected destination city 'Rome' from dropdown on select[name='toPort']
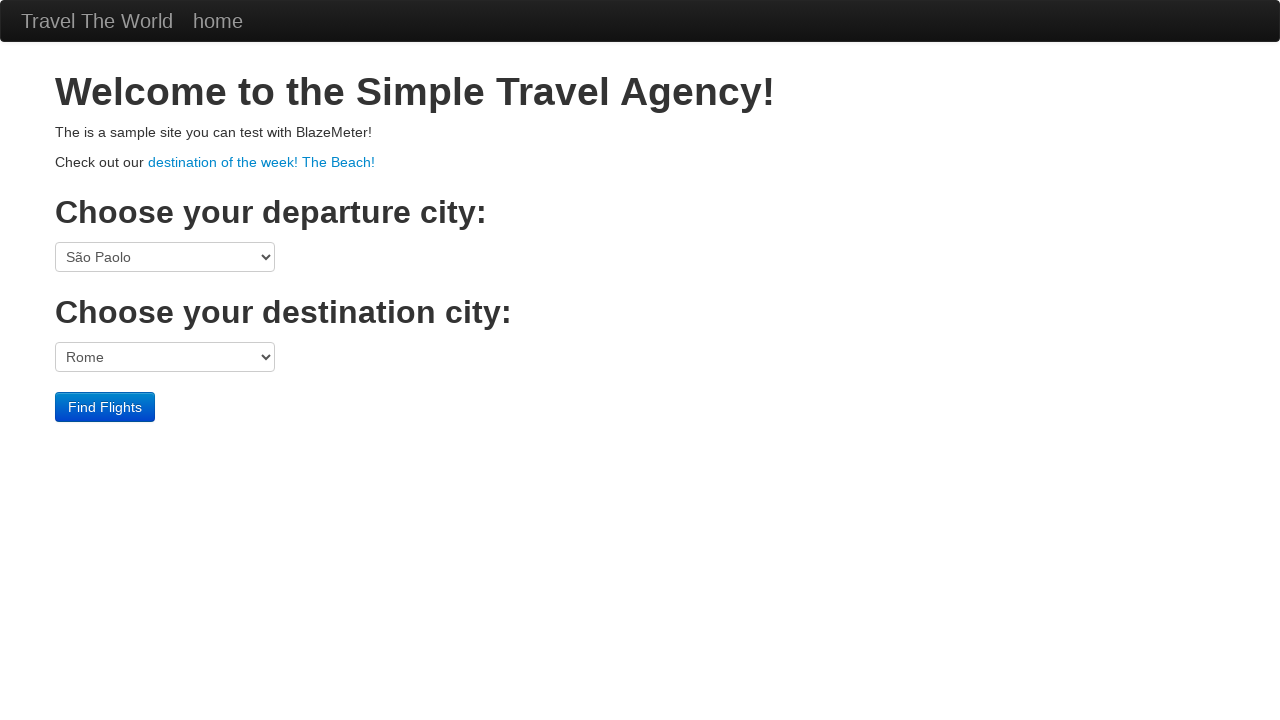

Clicked 'Find Flights' button to search for available flights at (105, 407) on input.btn.btn-primary
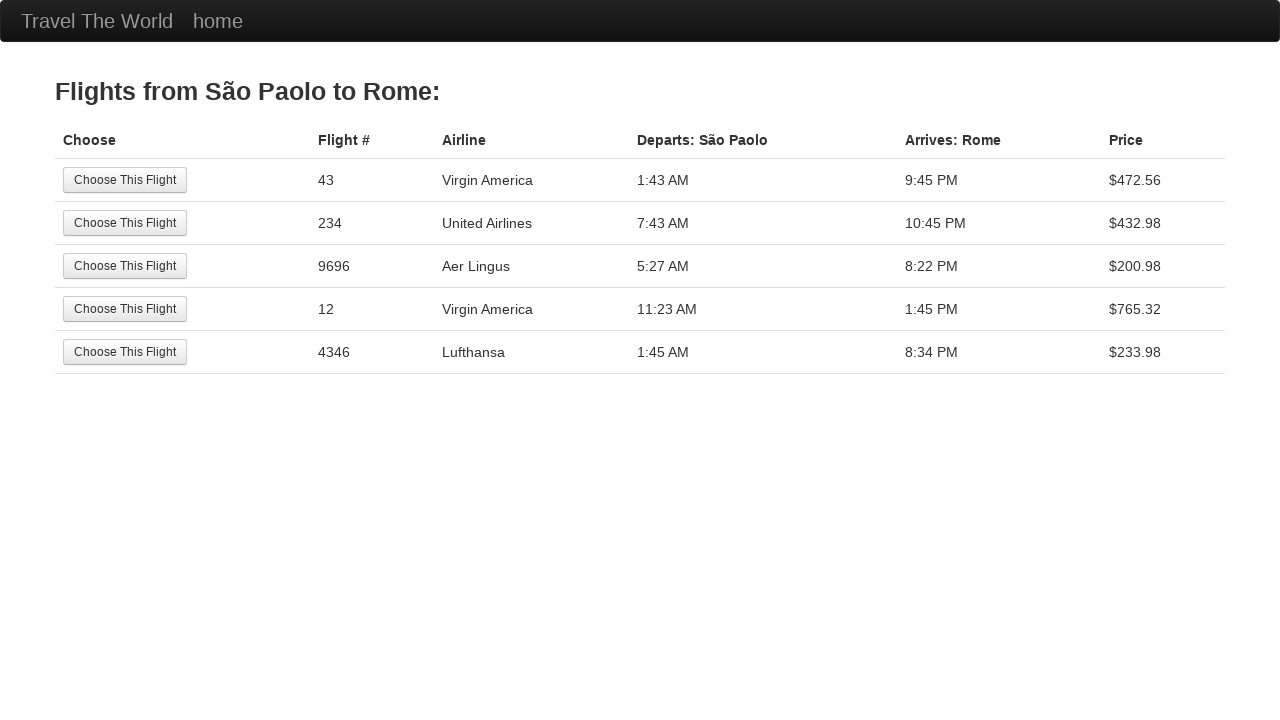

Flight selection page loaded (h3 element present)
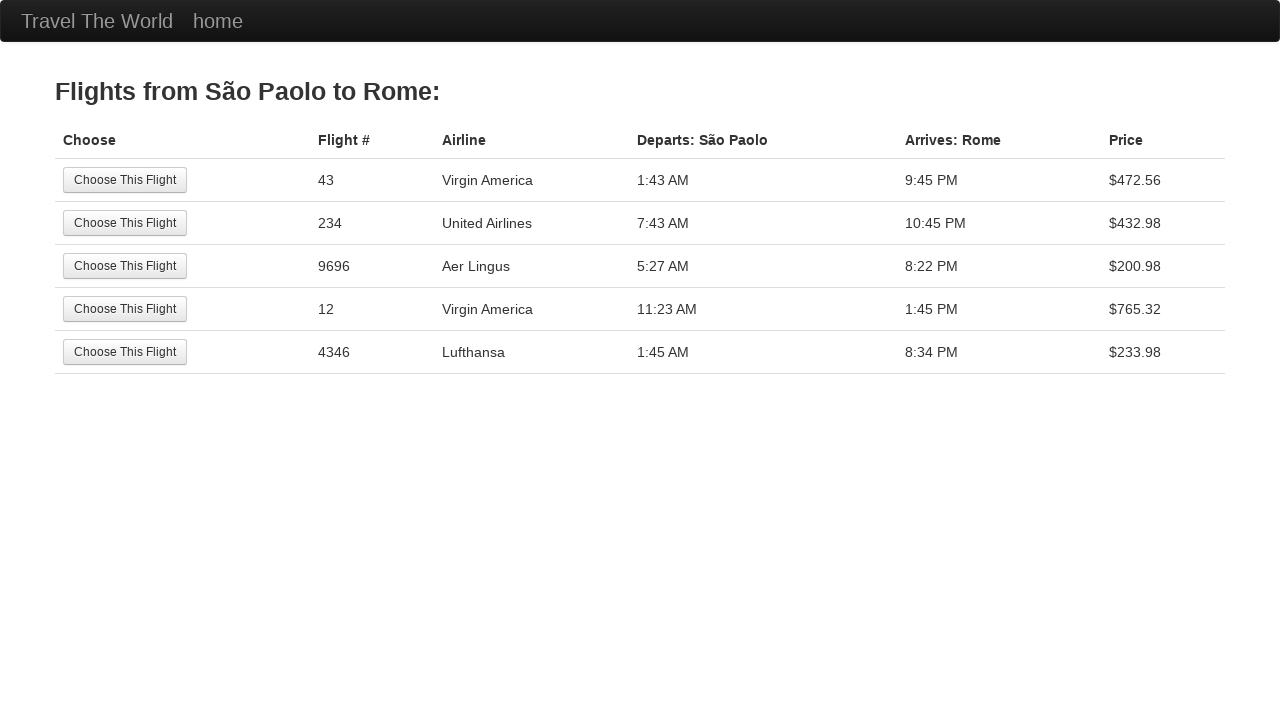

Verified page title confirms flights from São Paolo to Rome
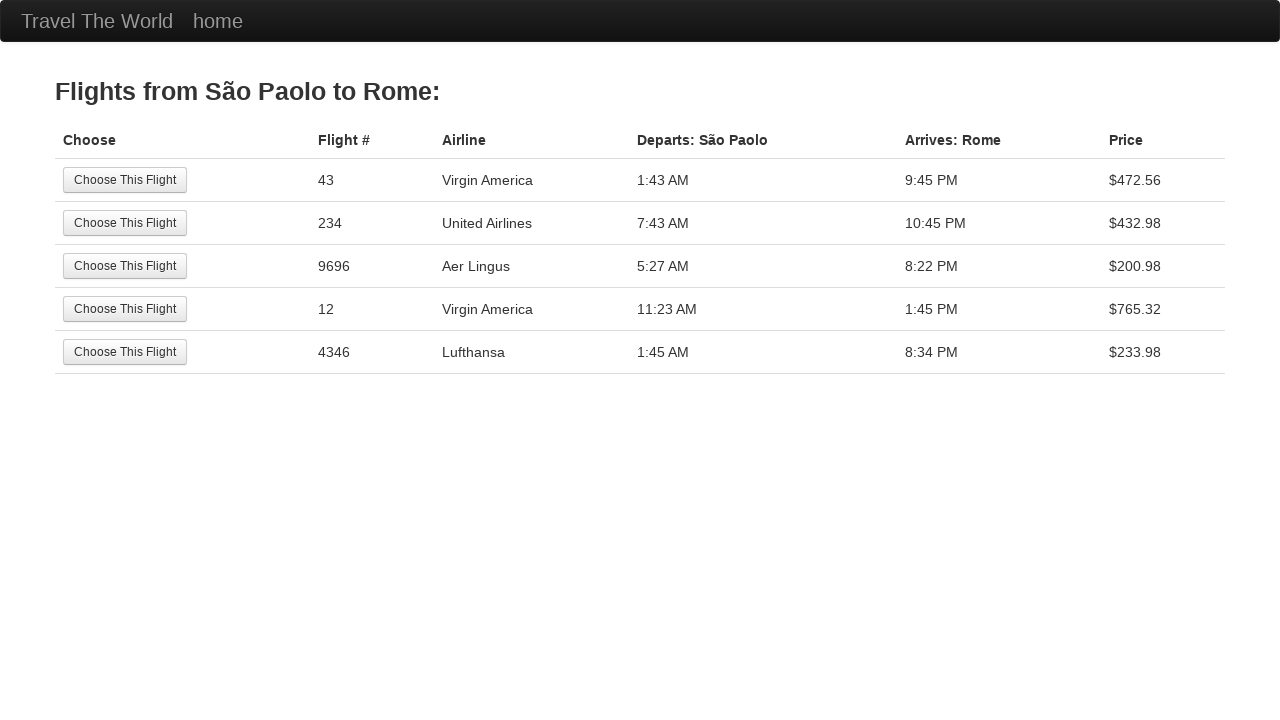

Selected first flight from the available flights list at (125, 180) on xpath=//table/tbody/tr[1]/td[1]/input
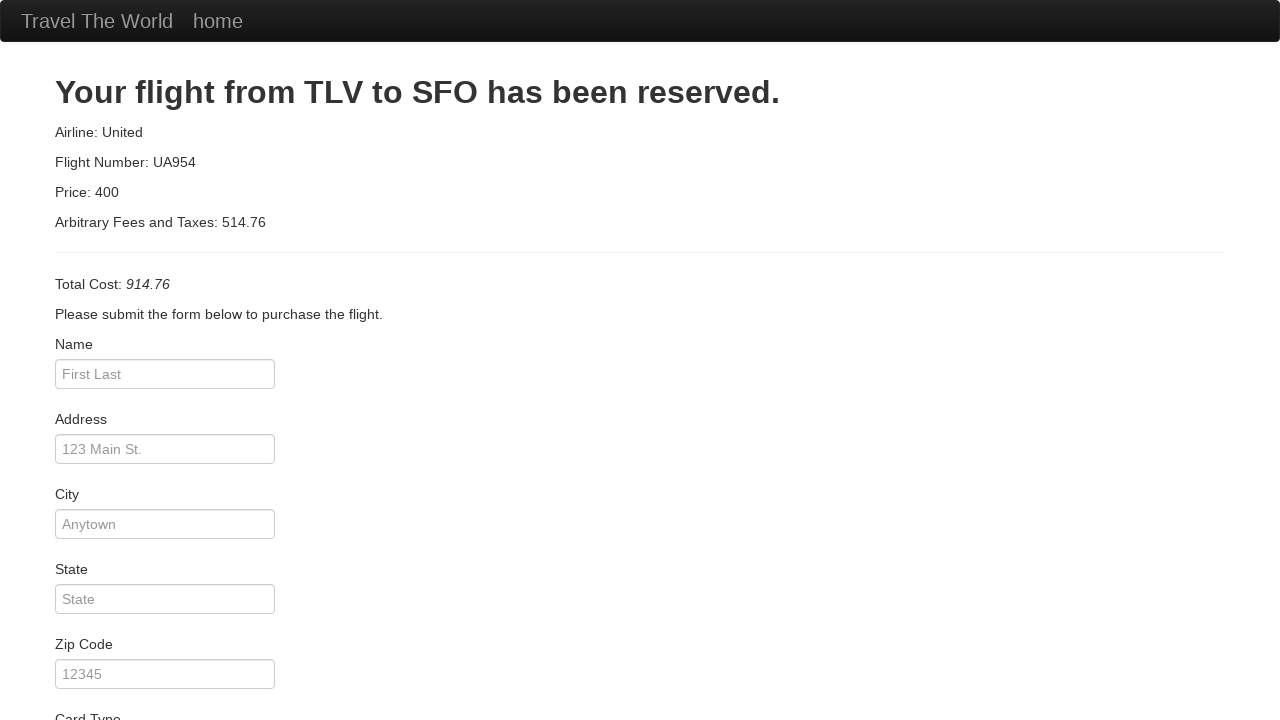

Payment page loaded (h2 element present)
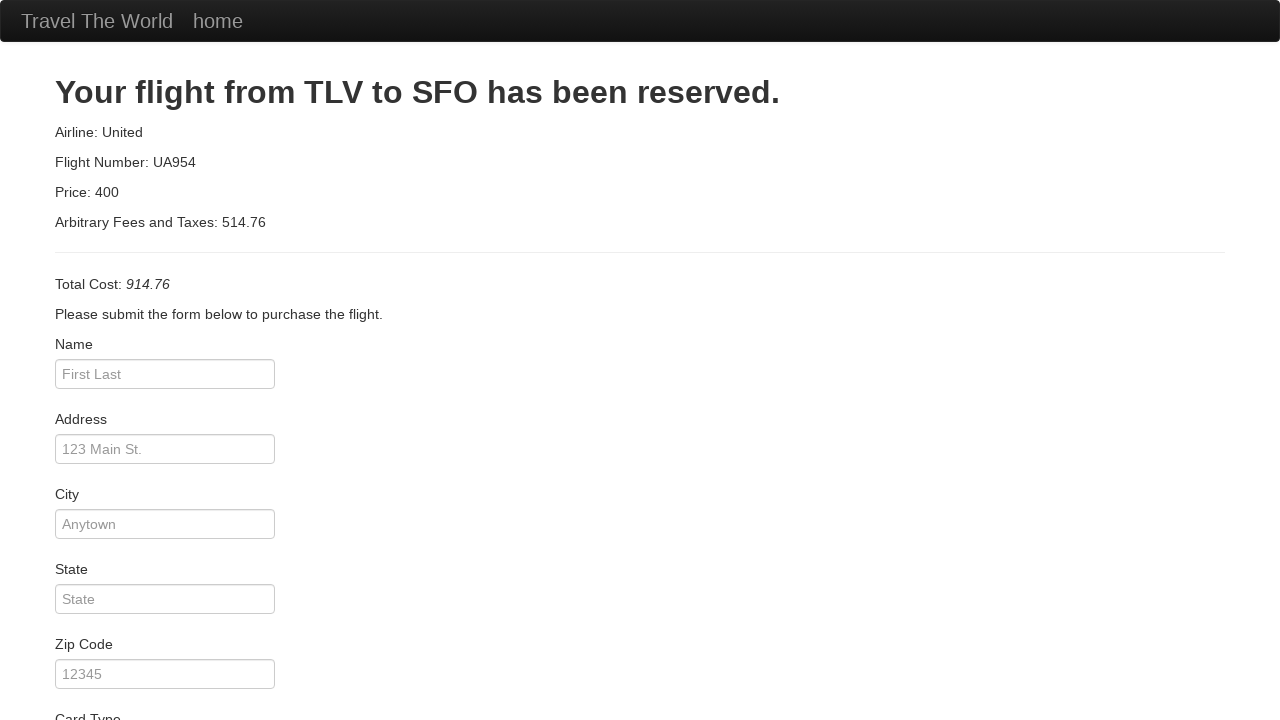

Filled in passenger name 'James Bond' on #inputName
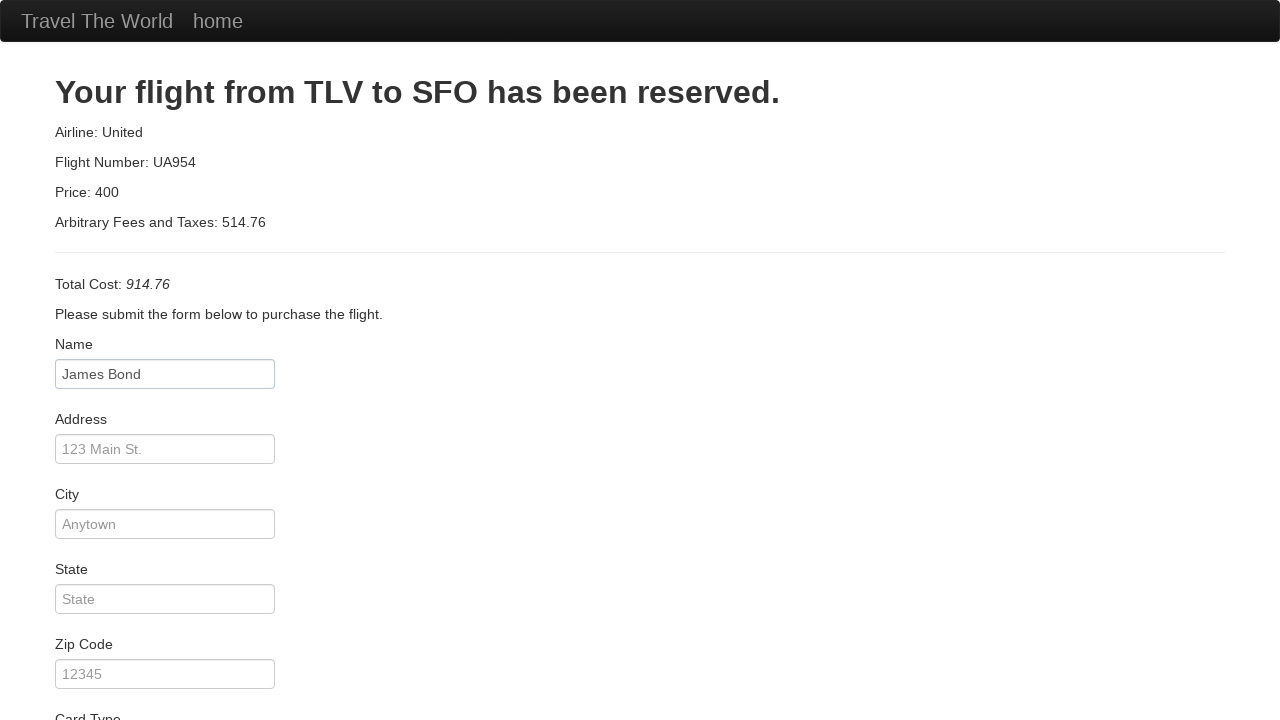

Filled in address 'Avenida Brasil 123' on #address
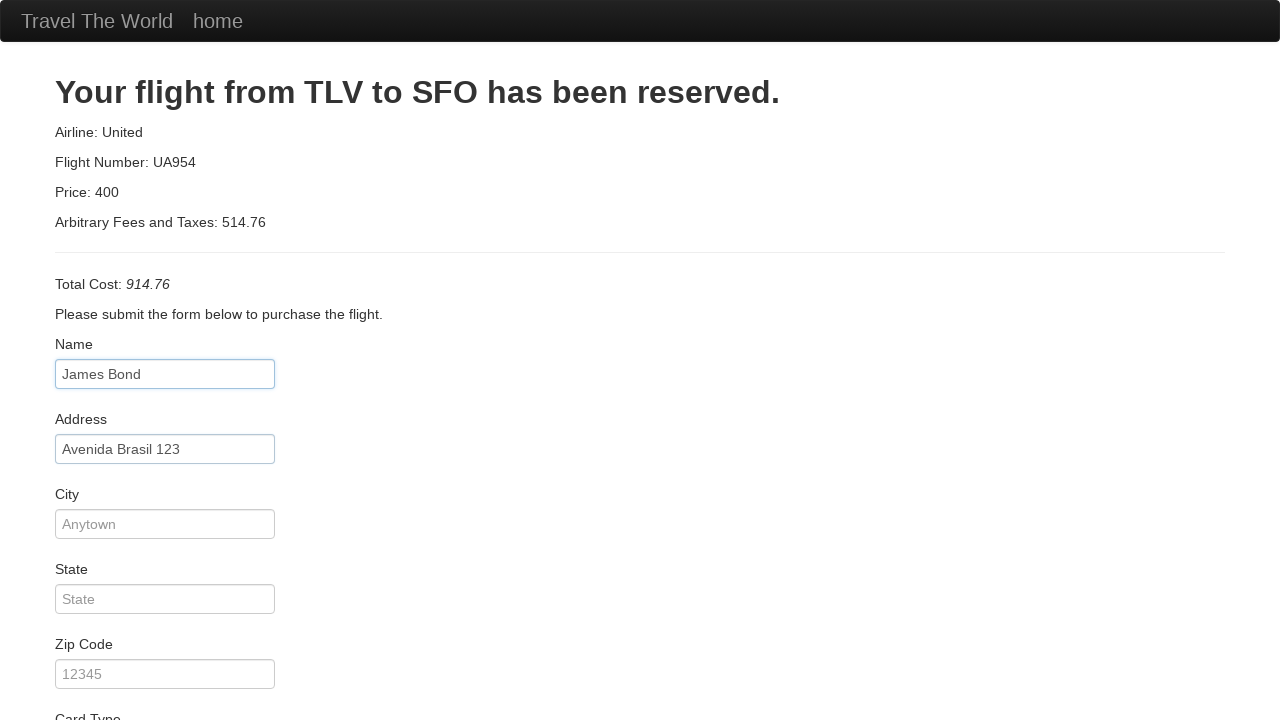

Filled in city 'Miami' on #city
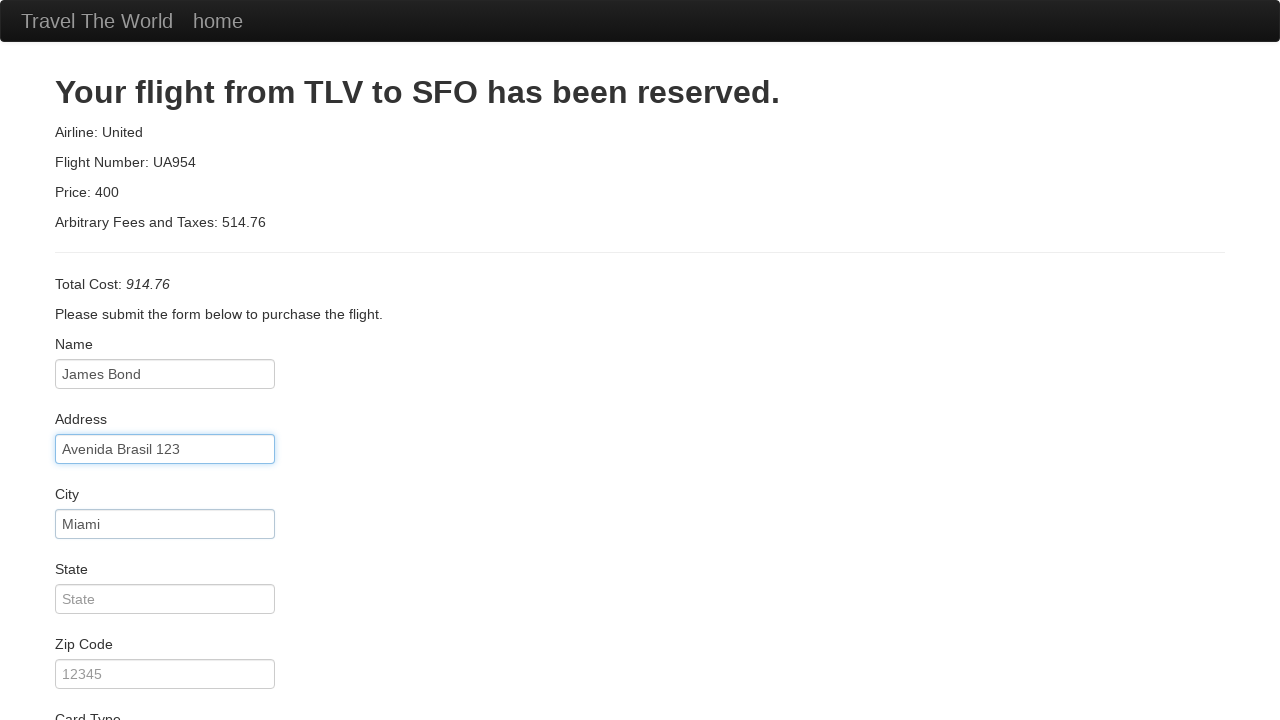

Filled in state 'Florida' on #state
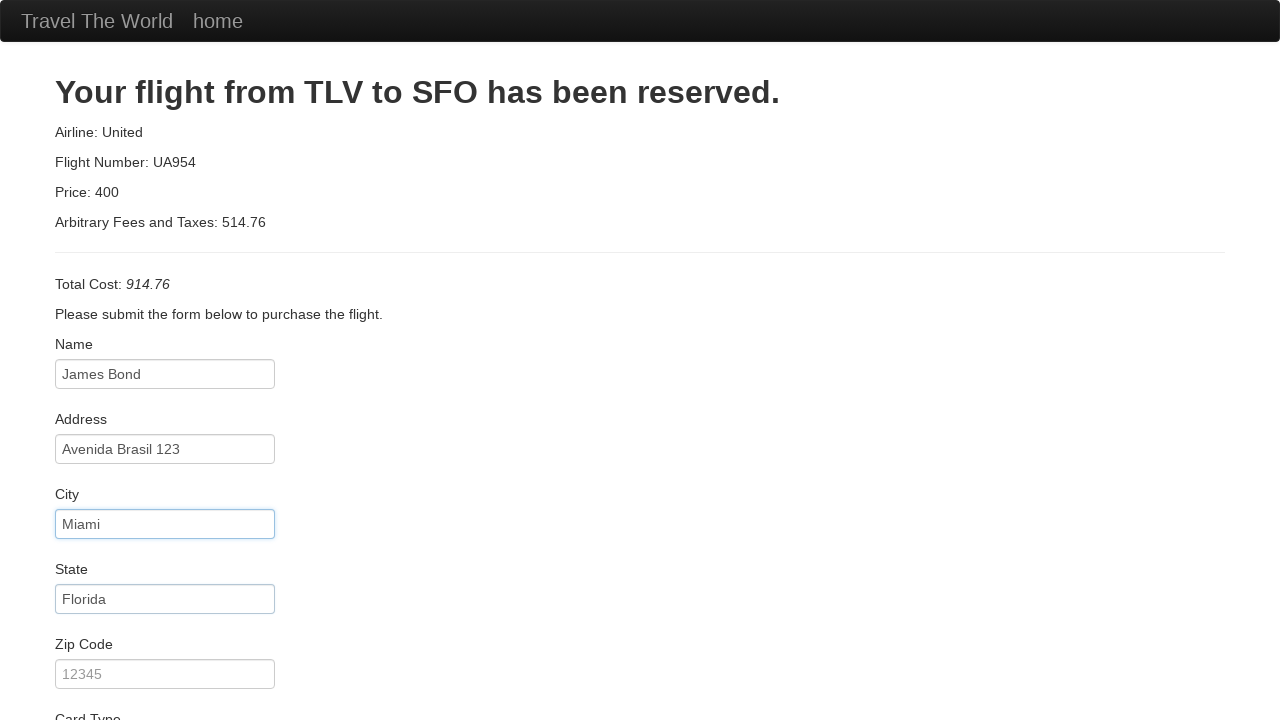

Filled in zip code '1234567' on #zipCode
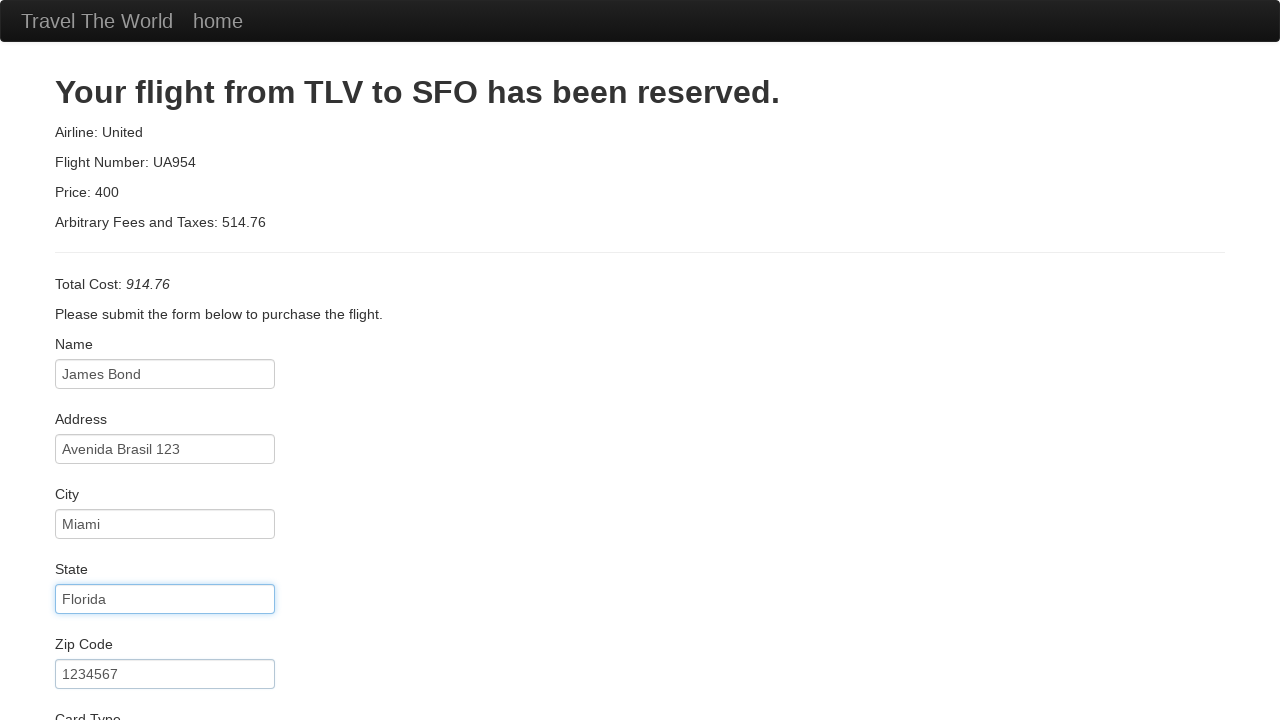

Selected card type from dropdown on #cardType
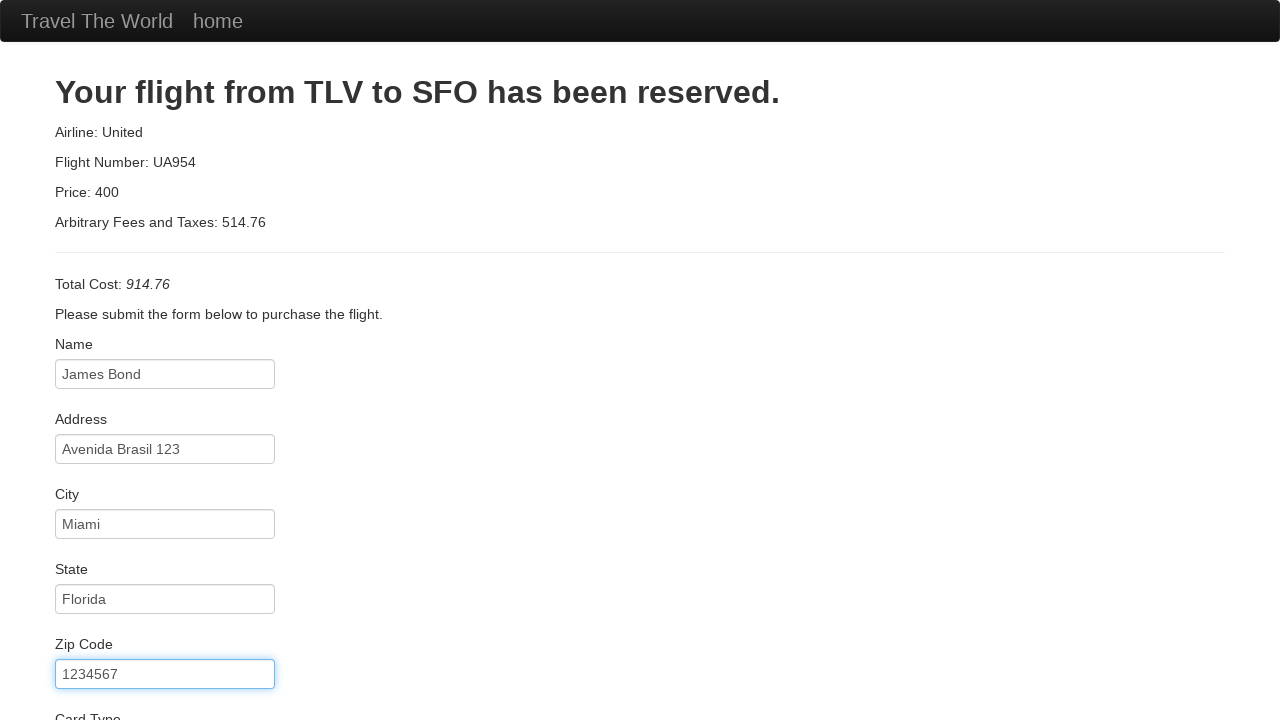

Filled in credit card number on #creditCardNumber
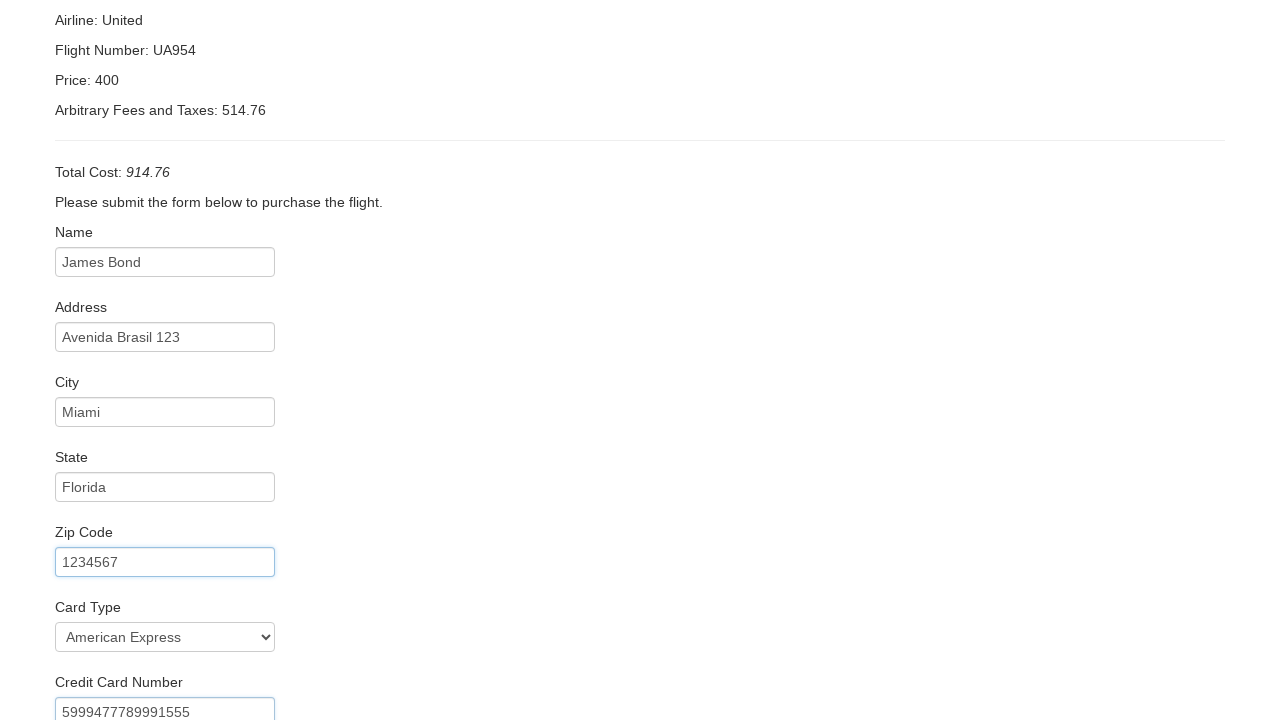

Filled in credit card expiration month '10' on #creditCardMonth
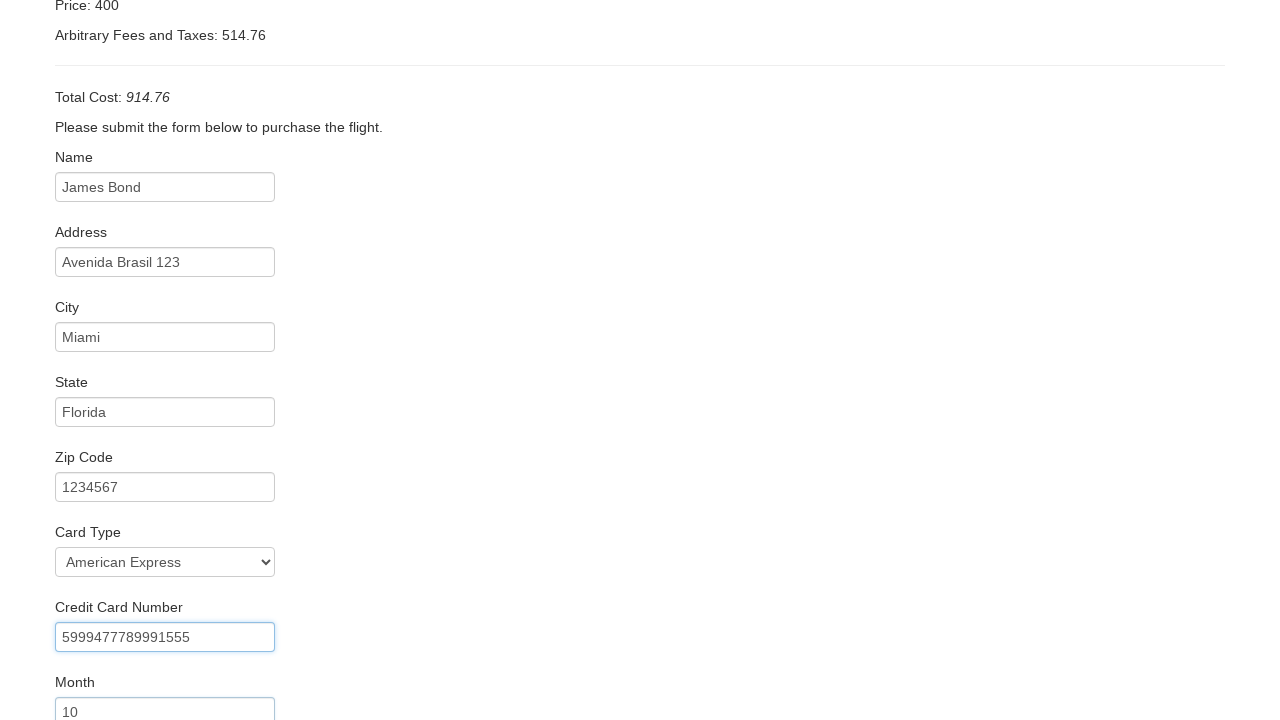

Filled in credit card expiration year '2027' on #creditCardYear
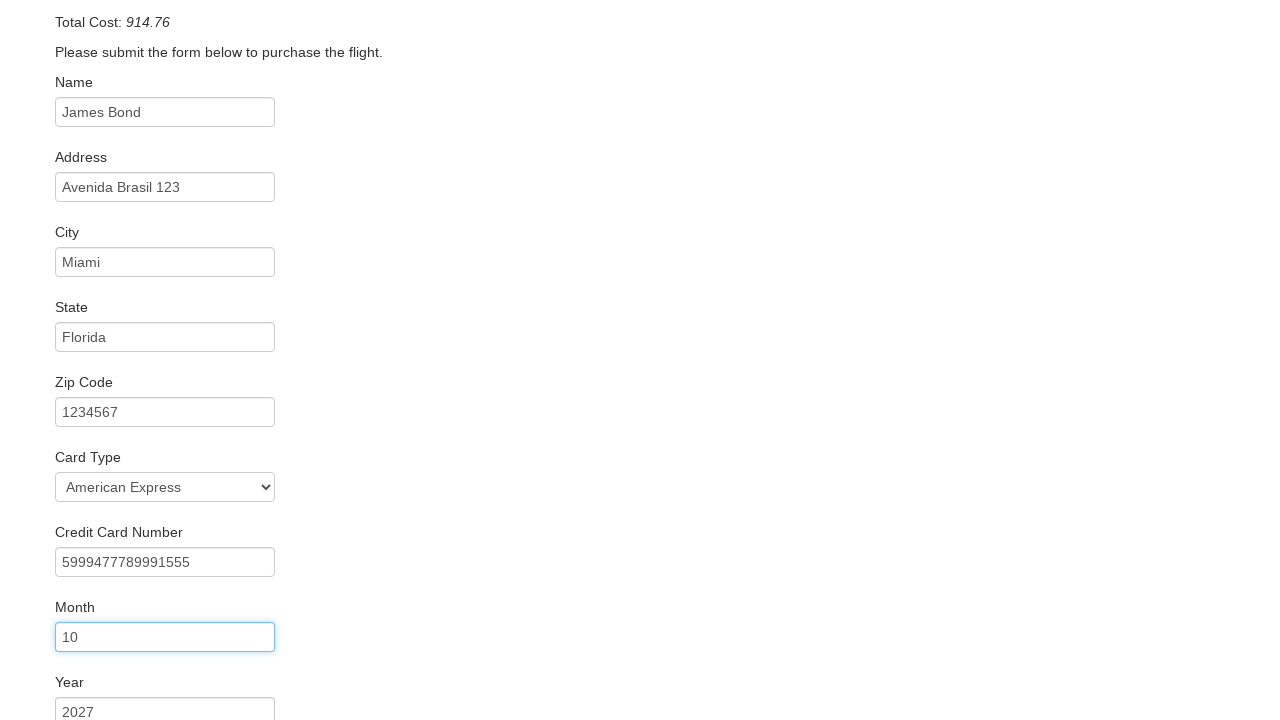

Filled in name on card 'James Bond' on #nameOnCard
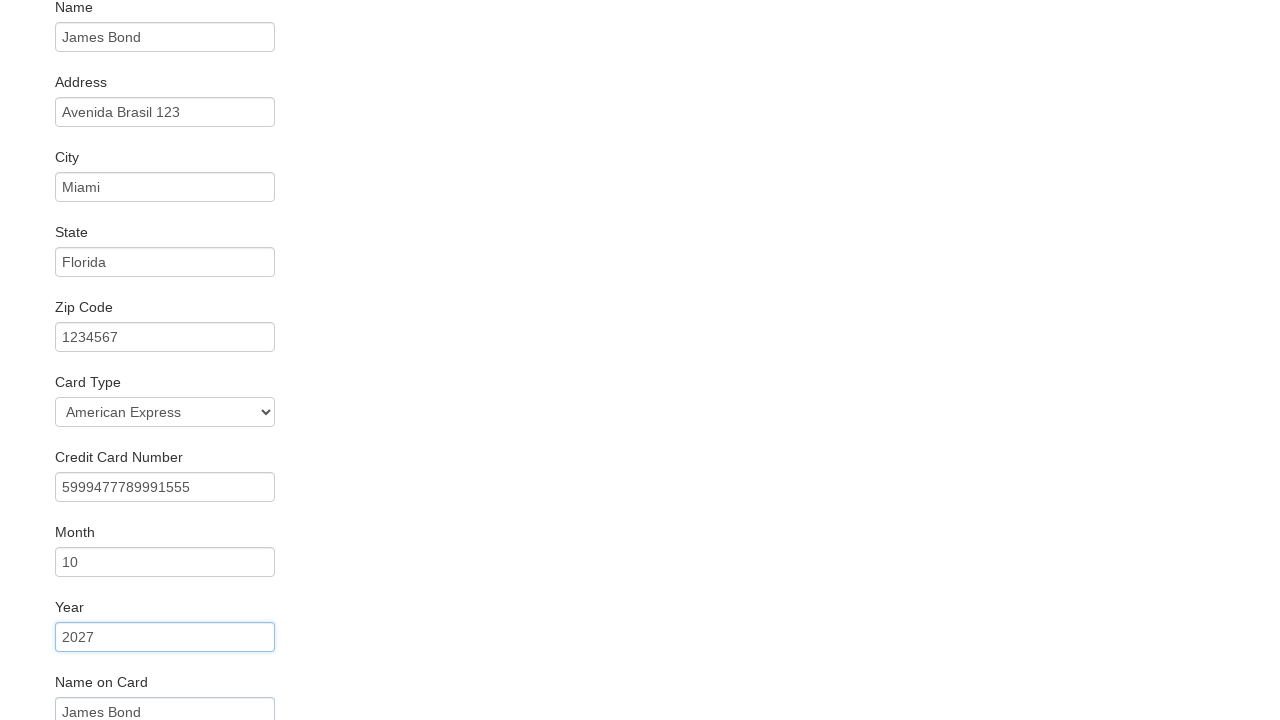

Clicked 'Purchase Flight' button to complete booking at (118, 685) on input[type='submit']
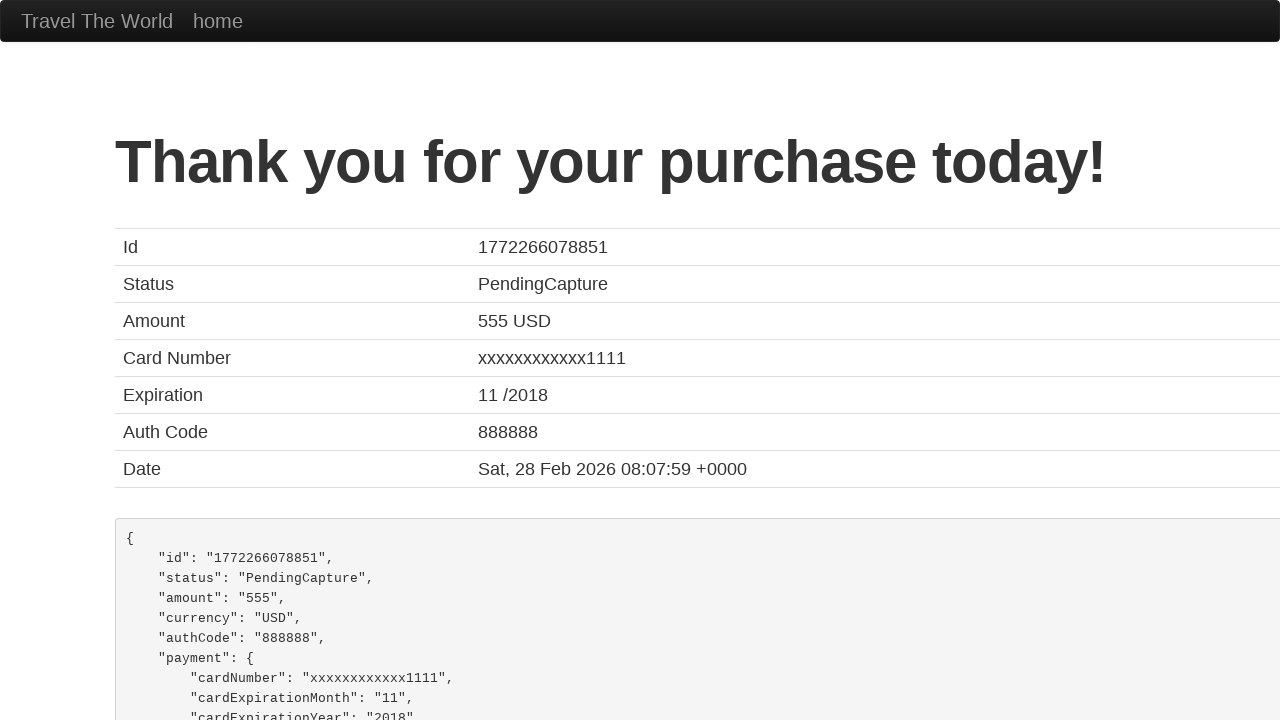

Confirmation page loaded (h1 element present)
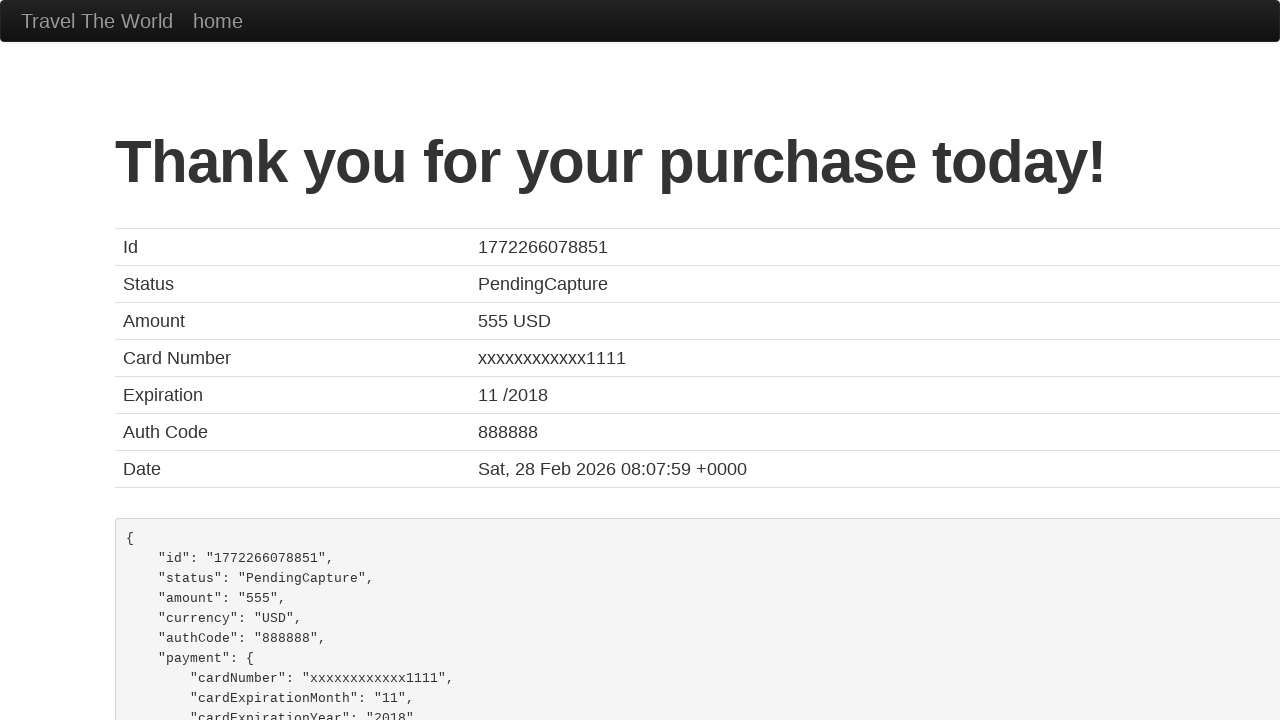

Verified purchase confirmation message displayed
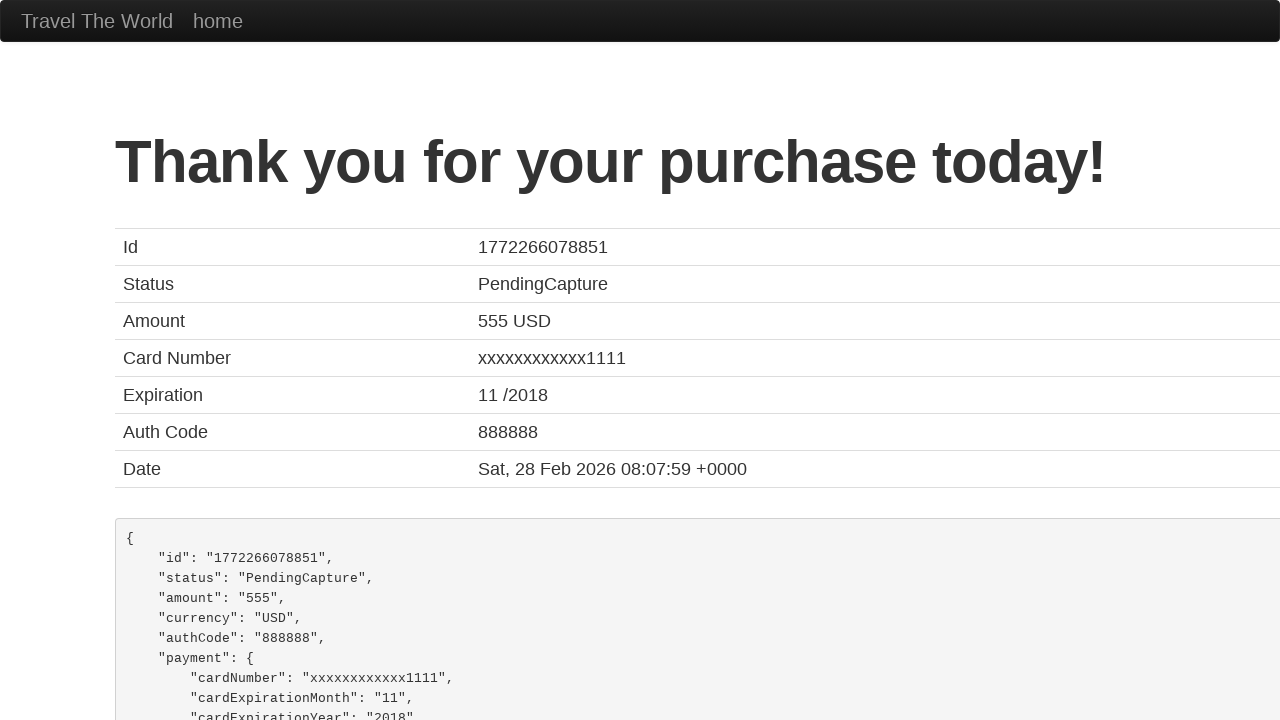

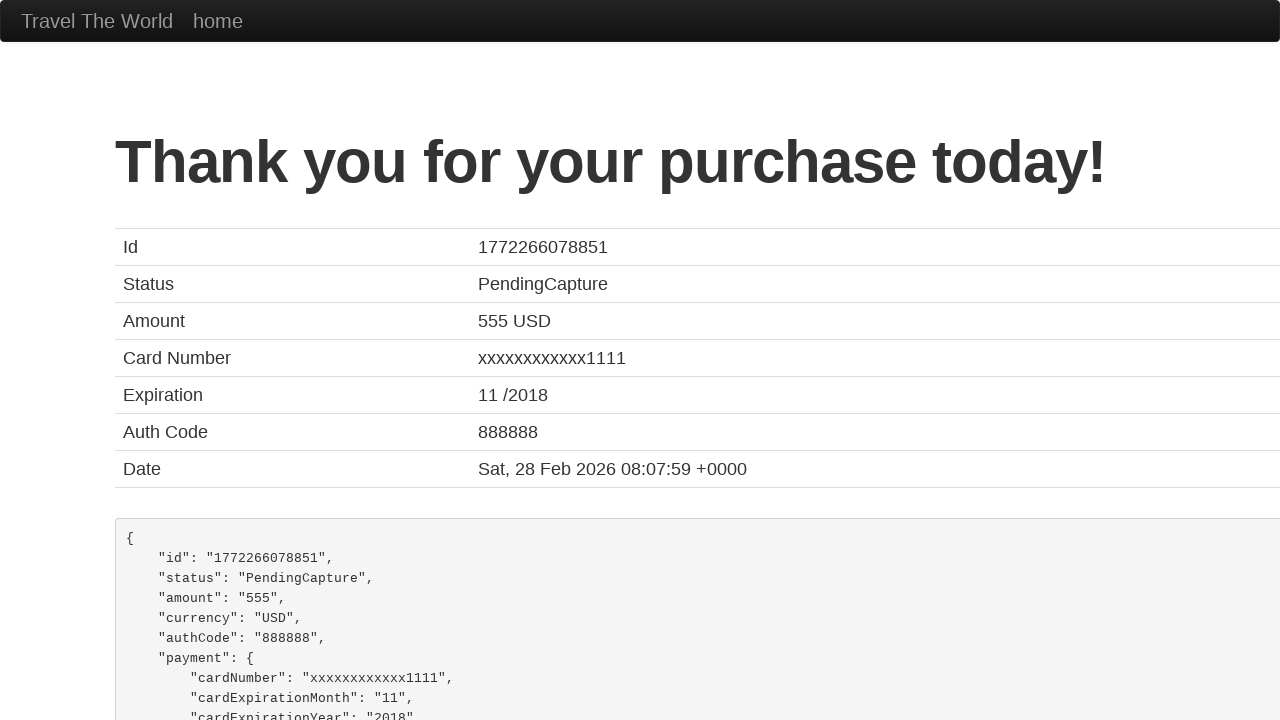